Tests tooltip functionality by hovering over the "Register here" link and verifying the tooltip text appears

Starting URL: https://webapps.tekstac.com/SeleniumApp1/SmartUniversity/login.html

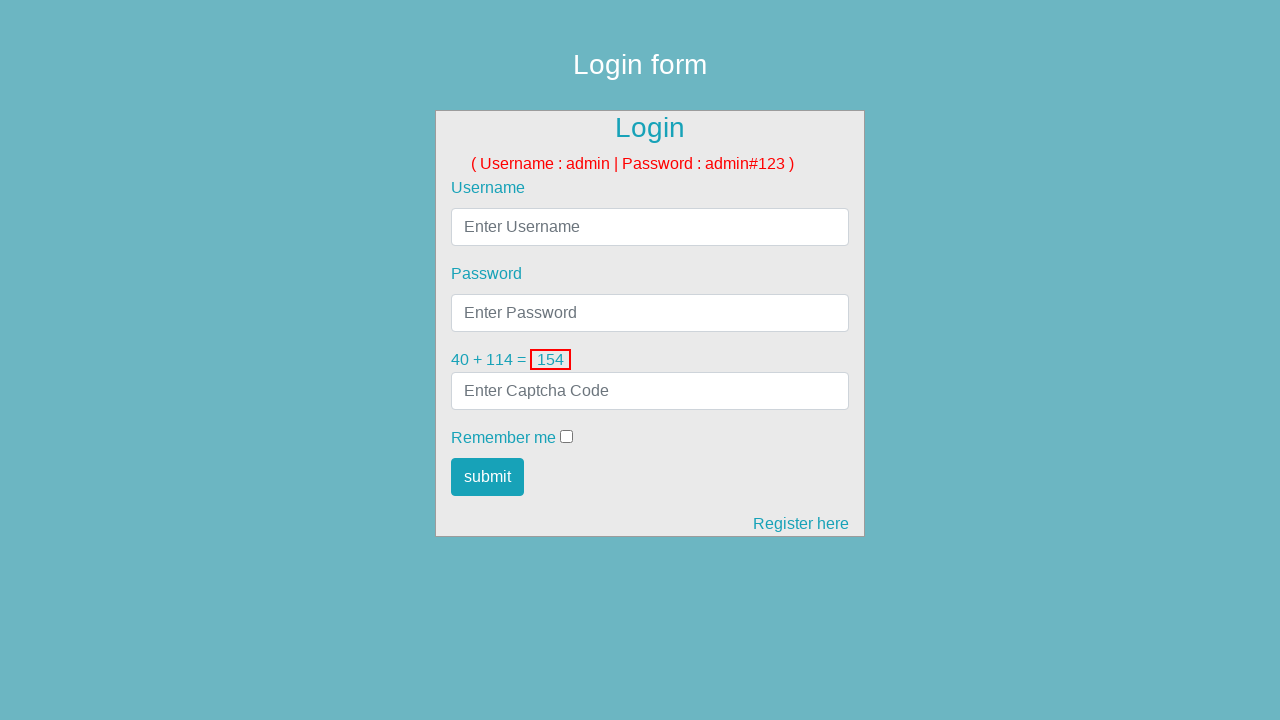

Navigated to login page
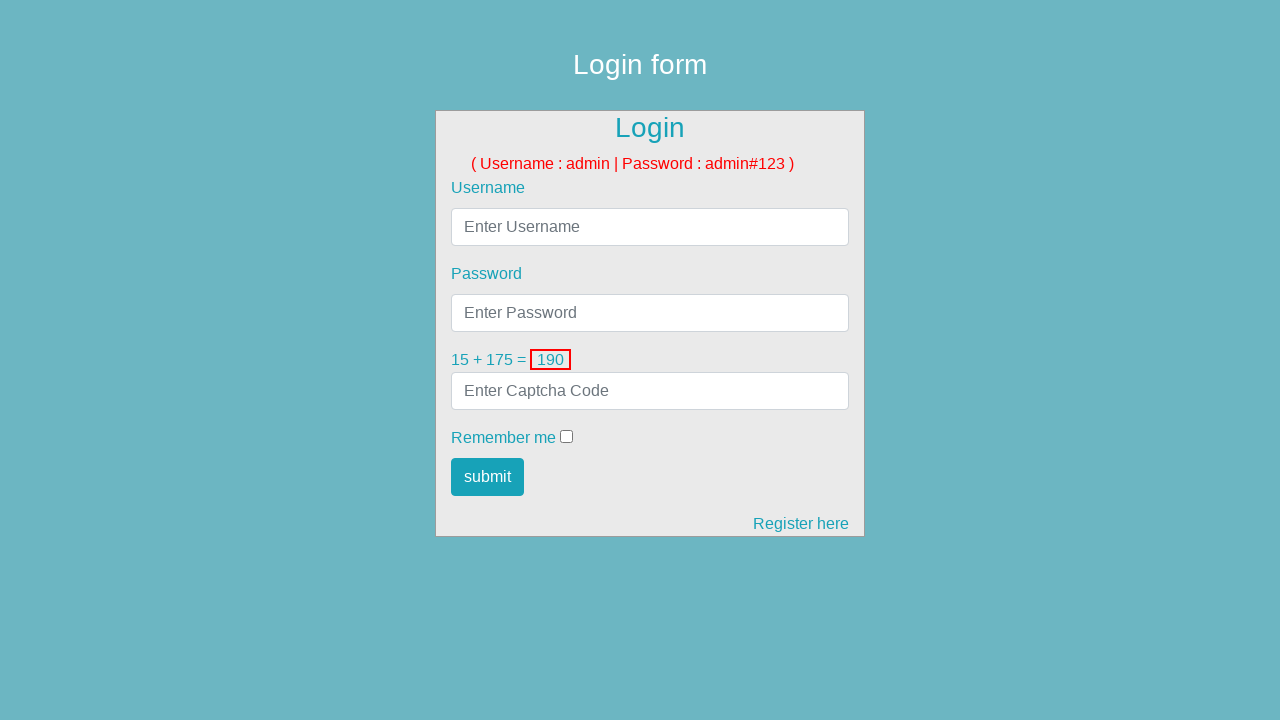

Located the Register here link element
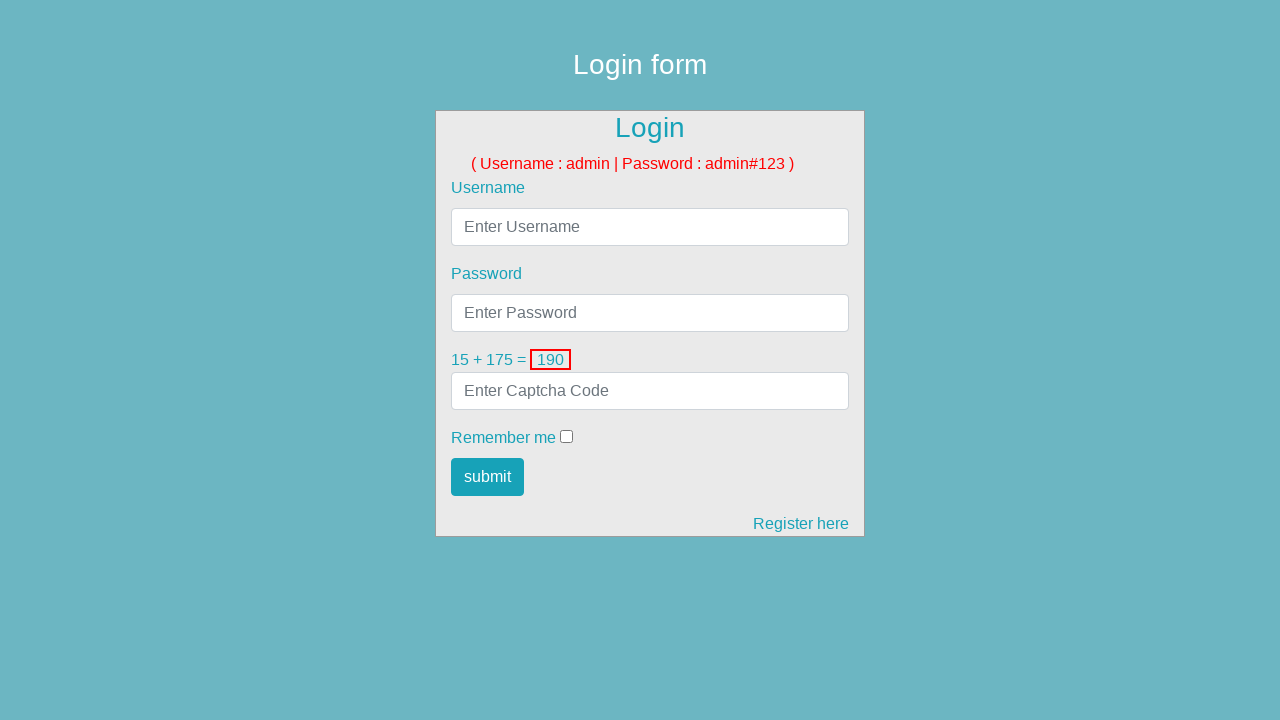

Hovered over the Register here link to trigger tooltip at (801, 524) on #register
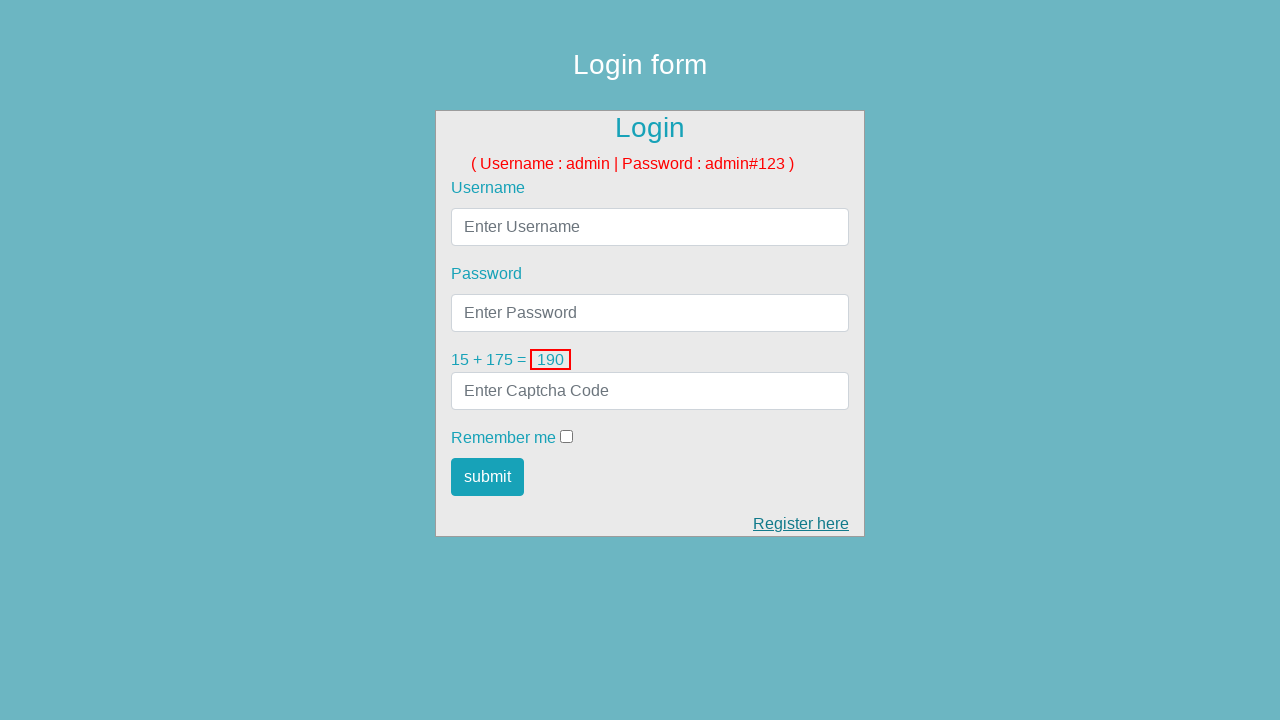

Retrieved tooltip text: 'Registration'
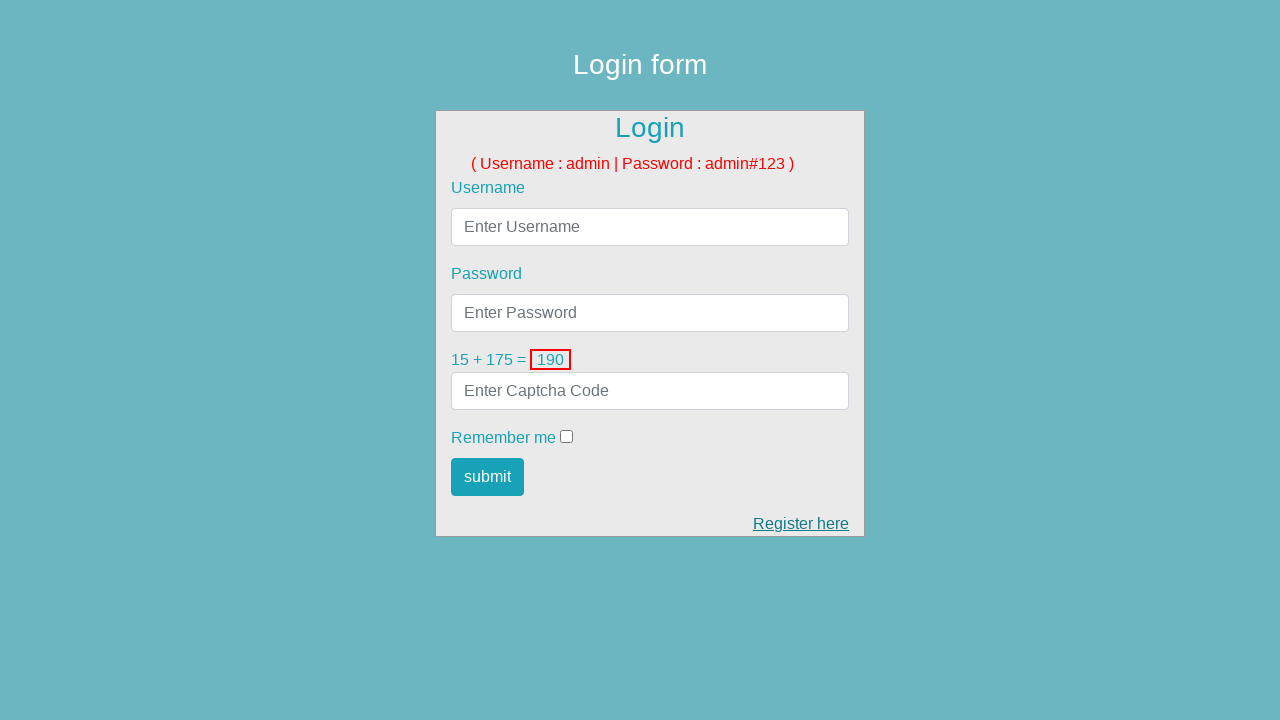

Verified that tooltip text is present (not None)
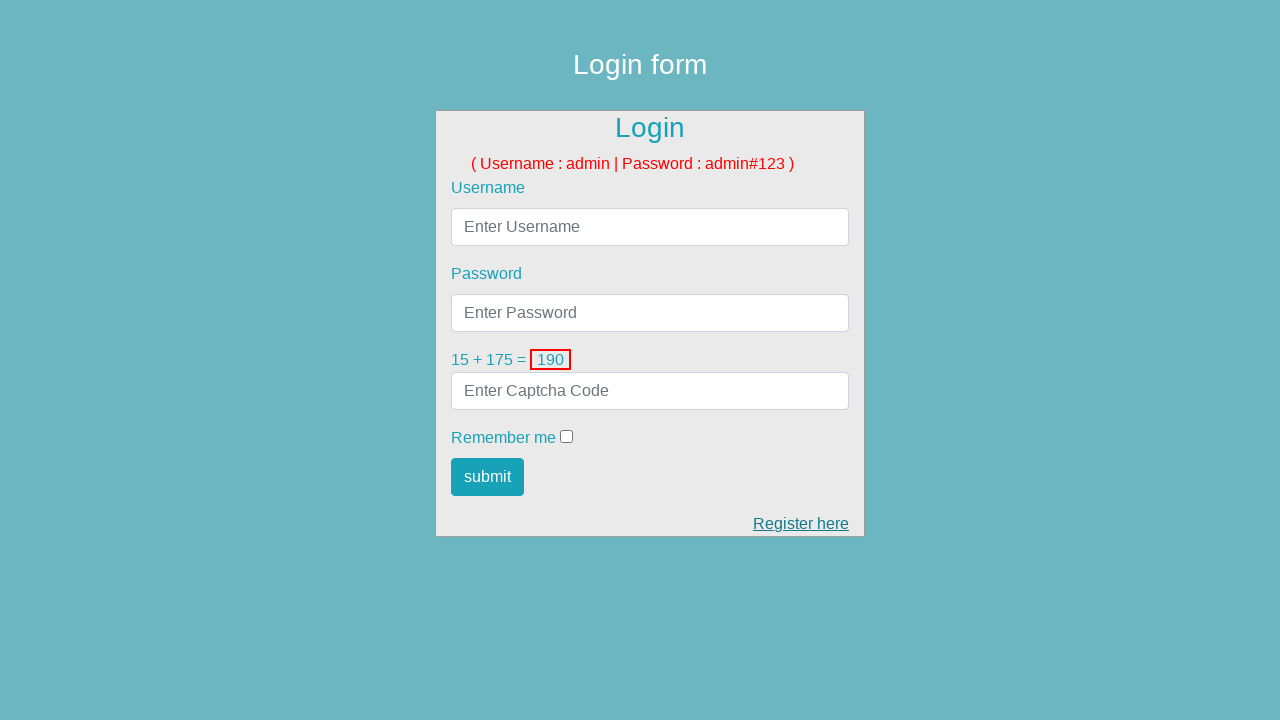

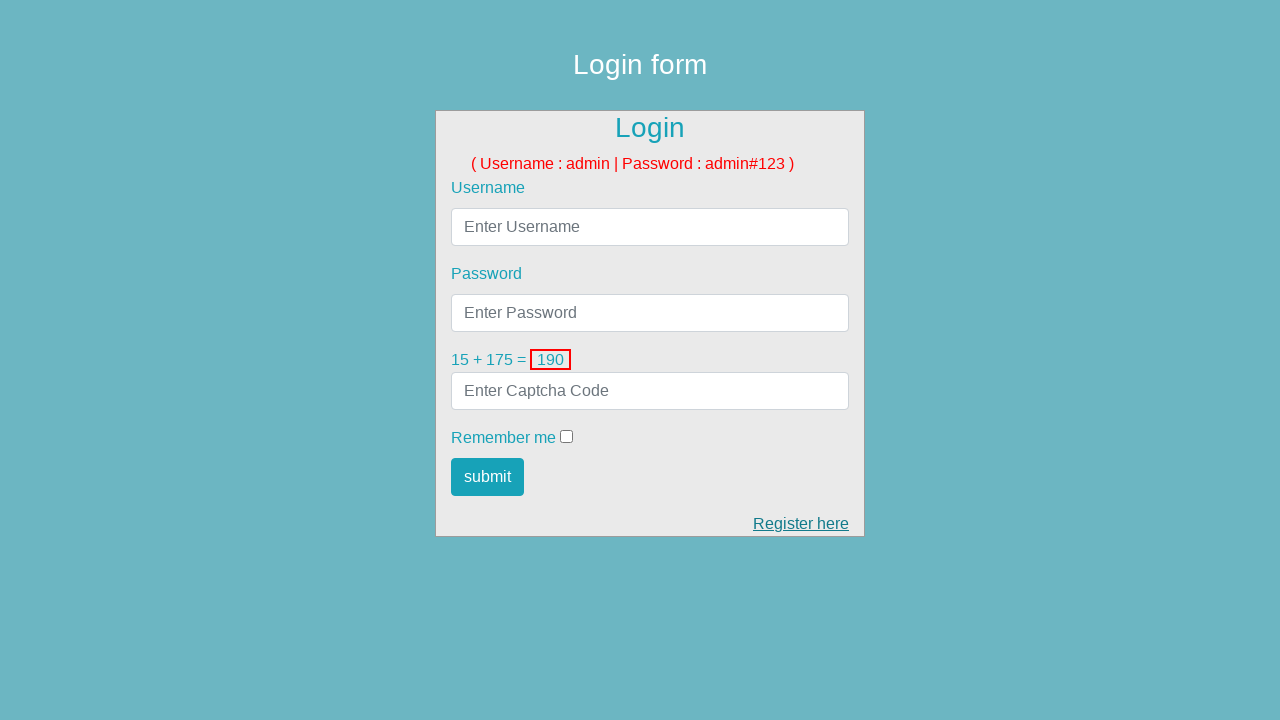